Tests JavaScript prompt alert functionality by clicking a button to trigger a prompt, entering text, accepting the alert, and verifying the result message

Starting URL: https://testcenter.techproeducation.com/index.php?page=javascript-alerts

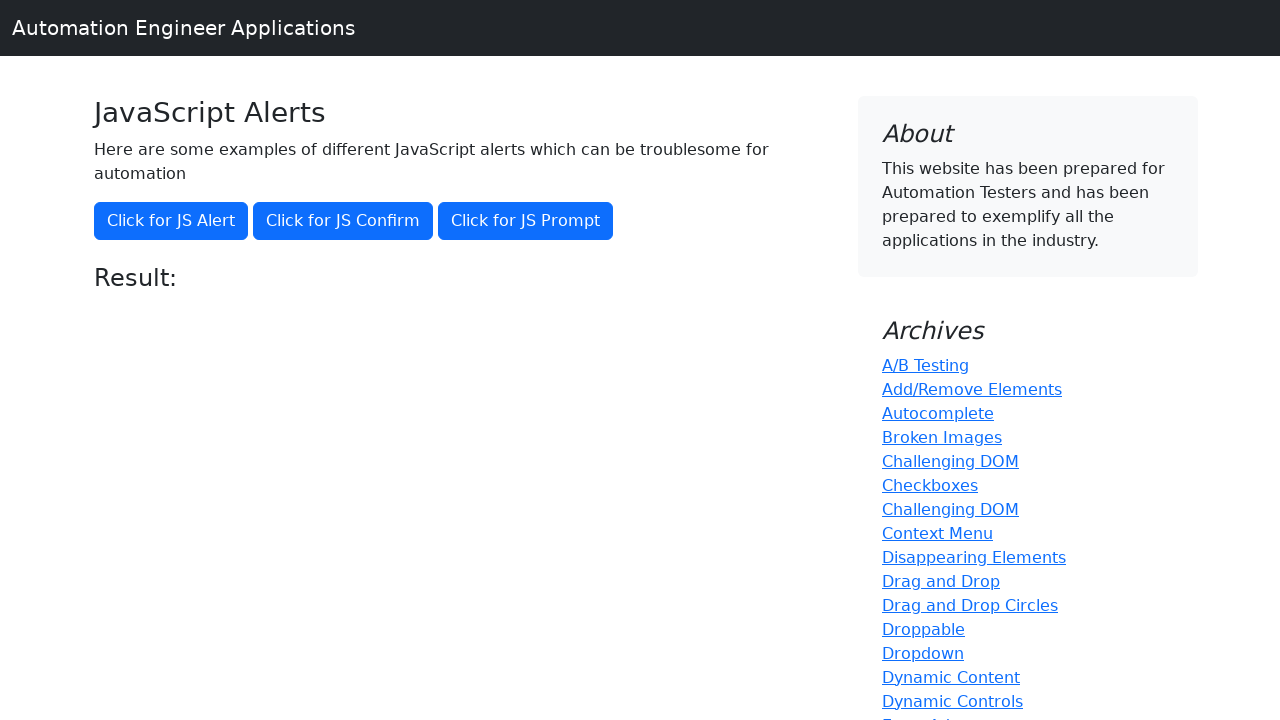

Clicked 'Click for JS Prompt' button to trigger JavaScript prompt at (526, 221) on xpath=//button[normalize-space()='Click for JS Prompt']
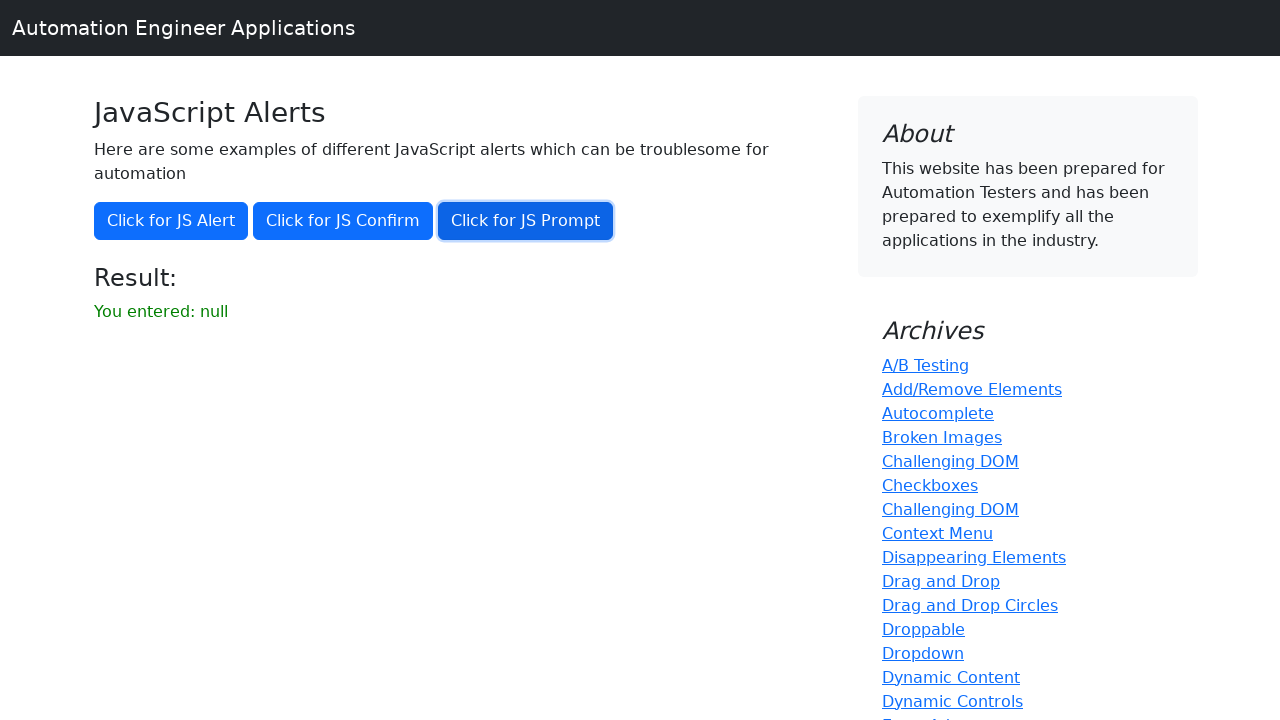

Set up dialog handler to accept prompt with text 'Hello world!'
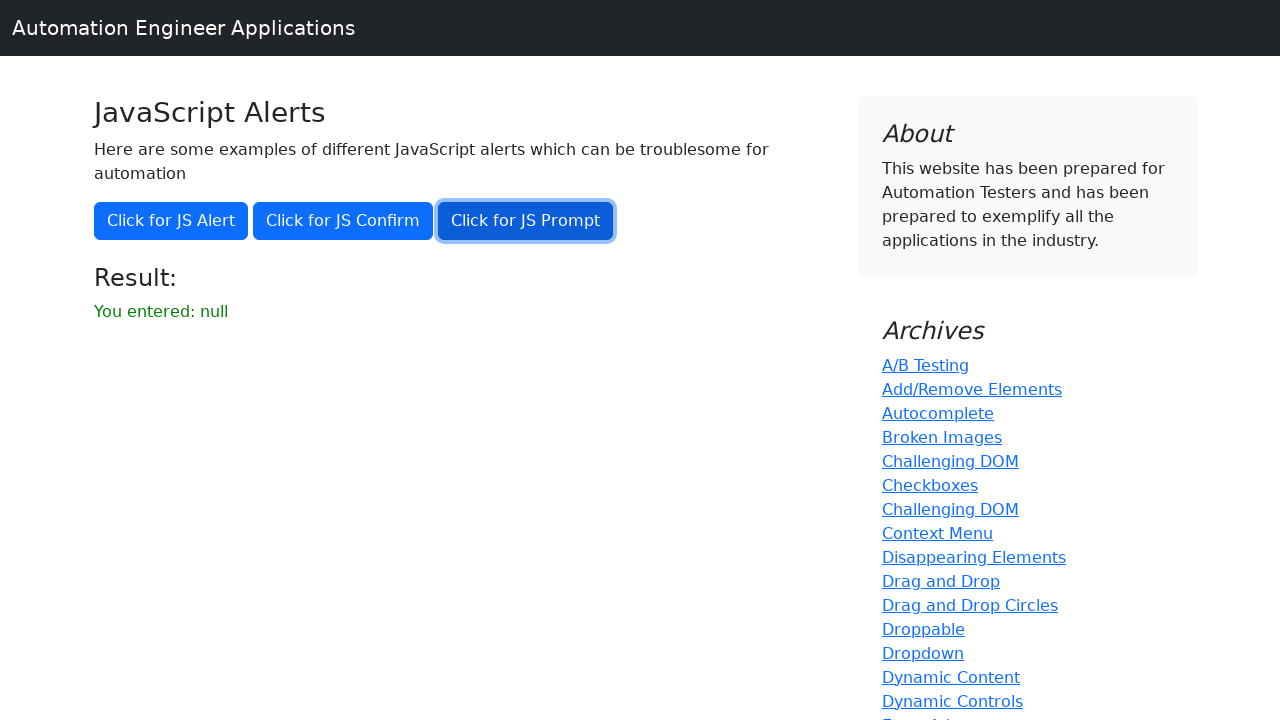

Clicked 'Click for JS Prompt' button again to trigger prompt and enter text at (526, 221) on xpath=//button[normalize-space()='Click for JS Prompt']
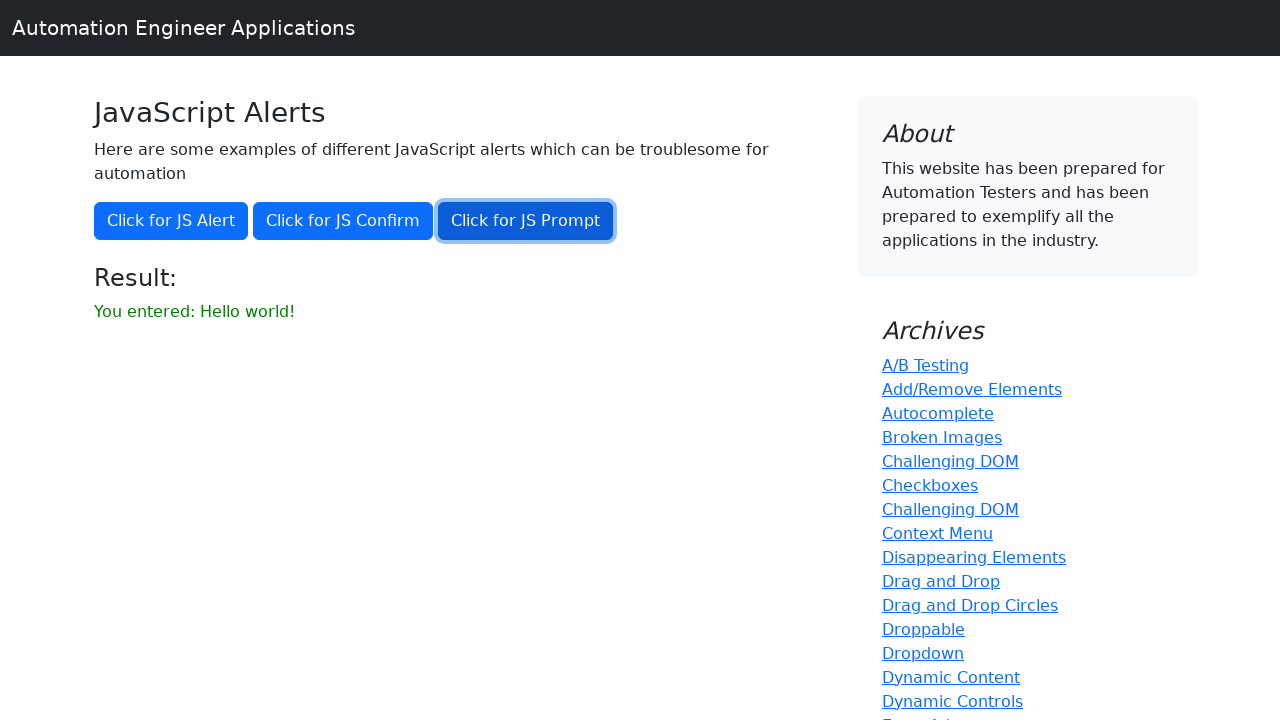

Retrieved result message text from the page
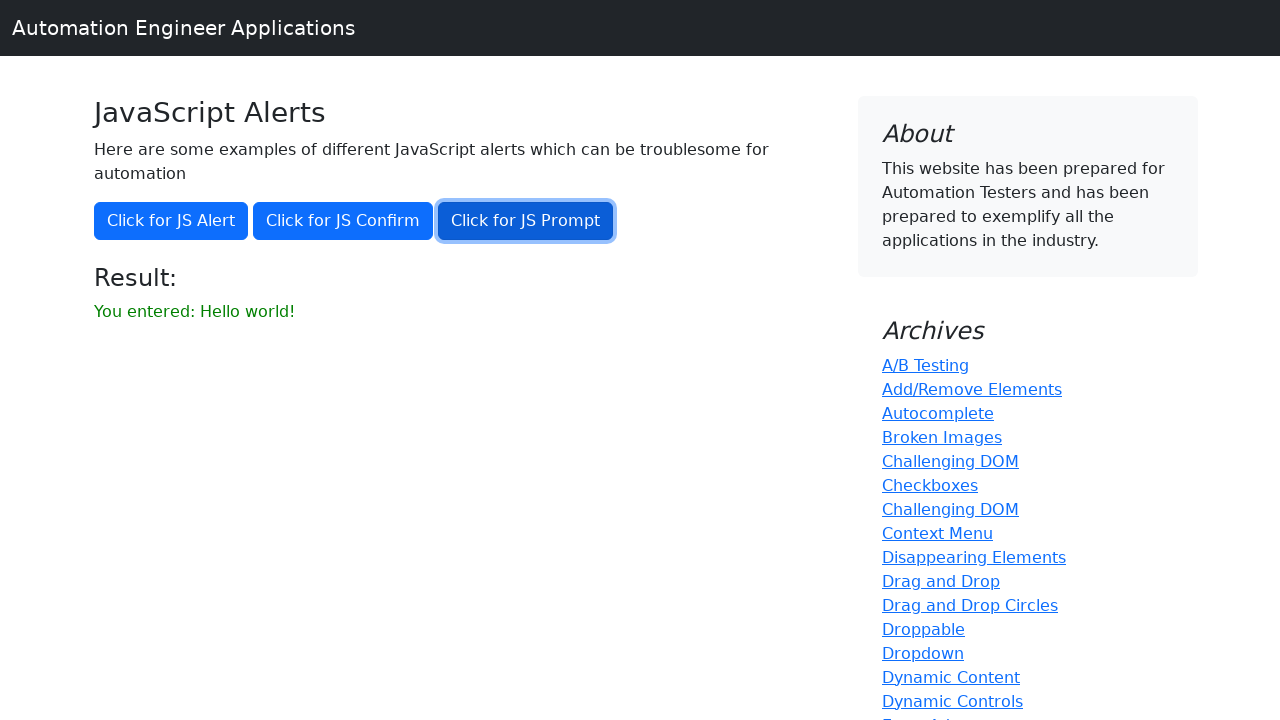

Verified that result message contains 'Hello world!' text
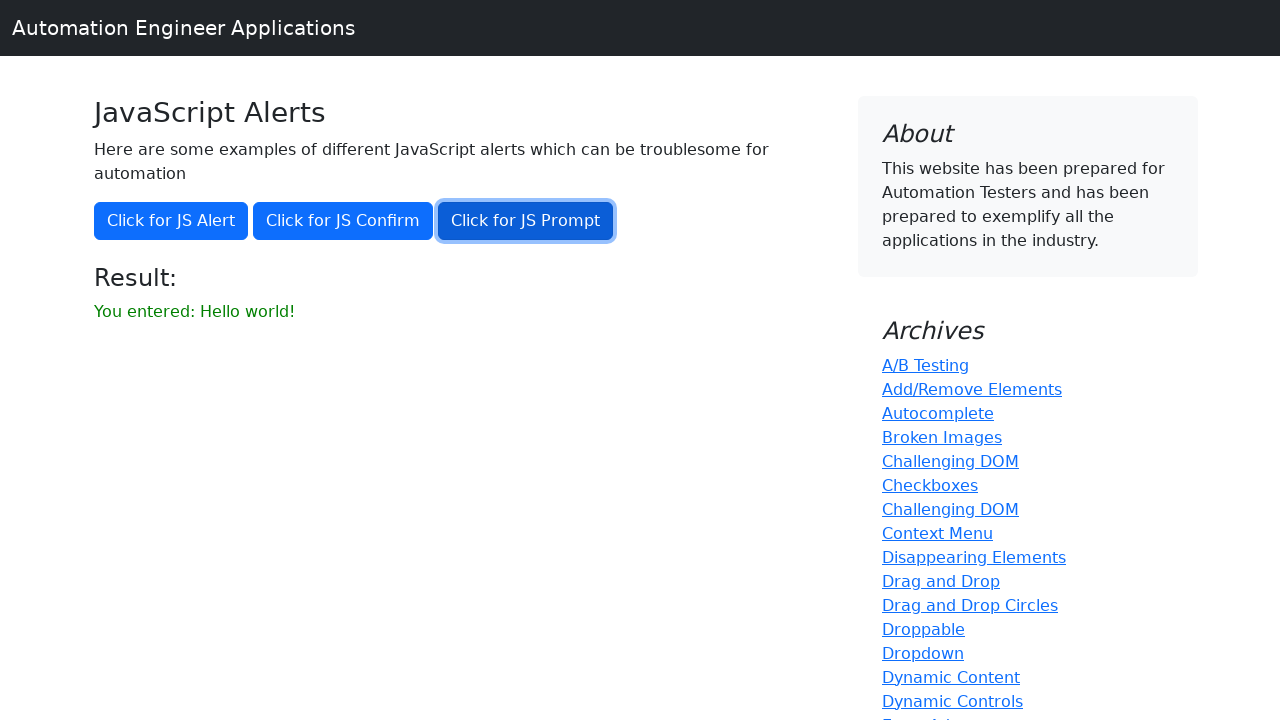

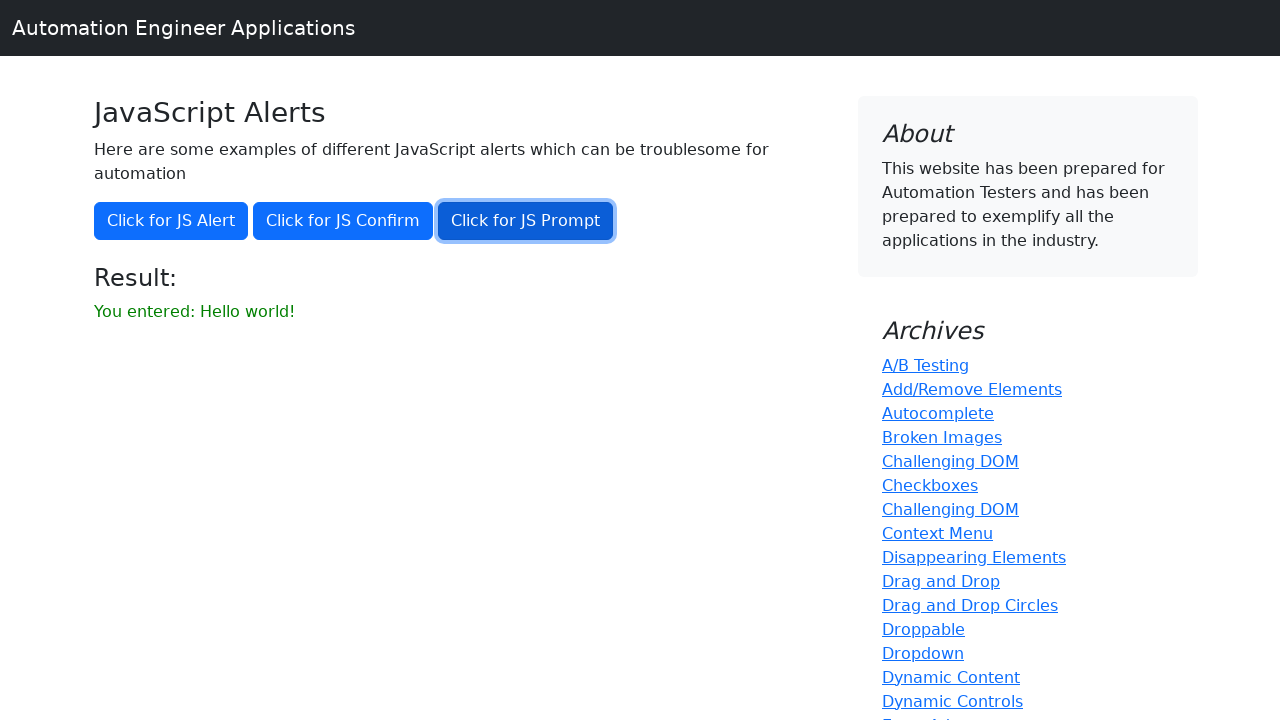